Tests the domain availability checker on registro.br by entering a domain name in the search field and submitting the search to check availability status.

Starting URL: https://registro.br/

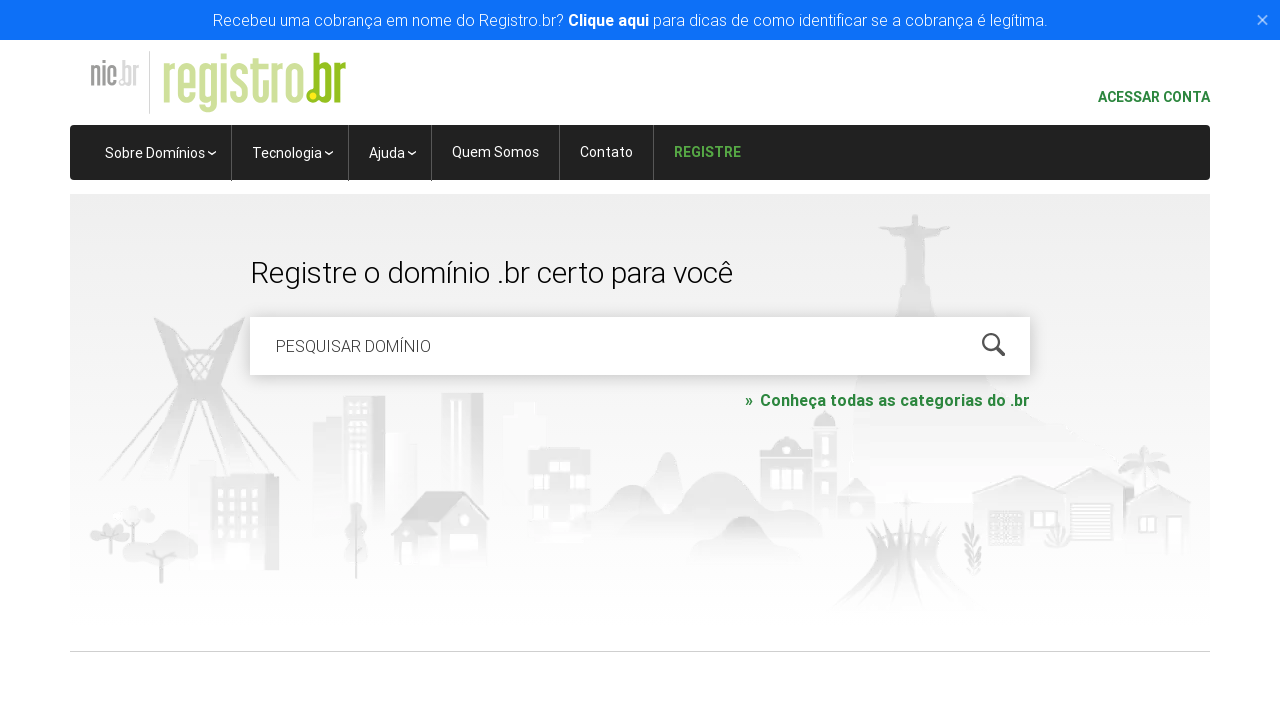

Filled domain search field with 'exemploteste123.com.br' on #is-avail-field
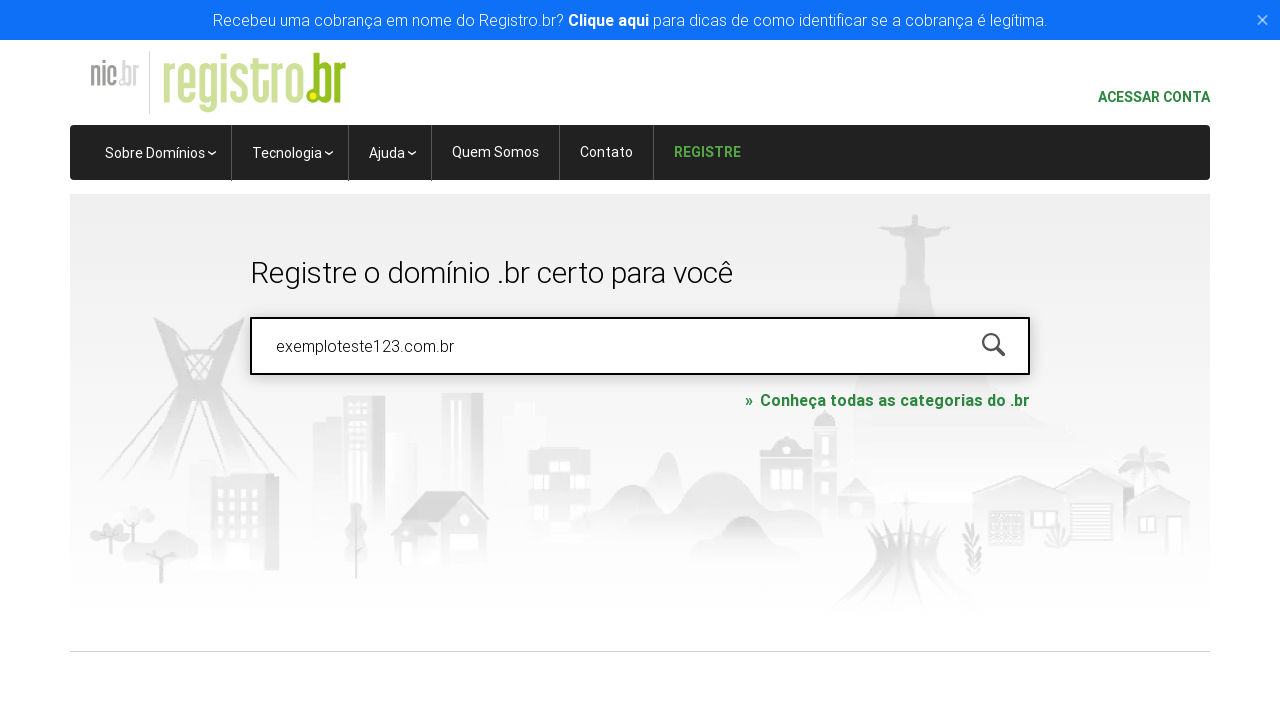

Pressed Enter to submit domain availability search on #is-avail-field
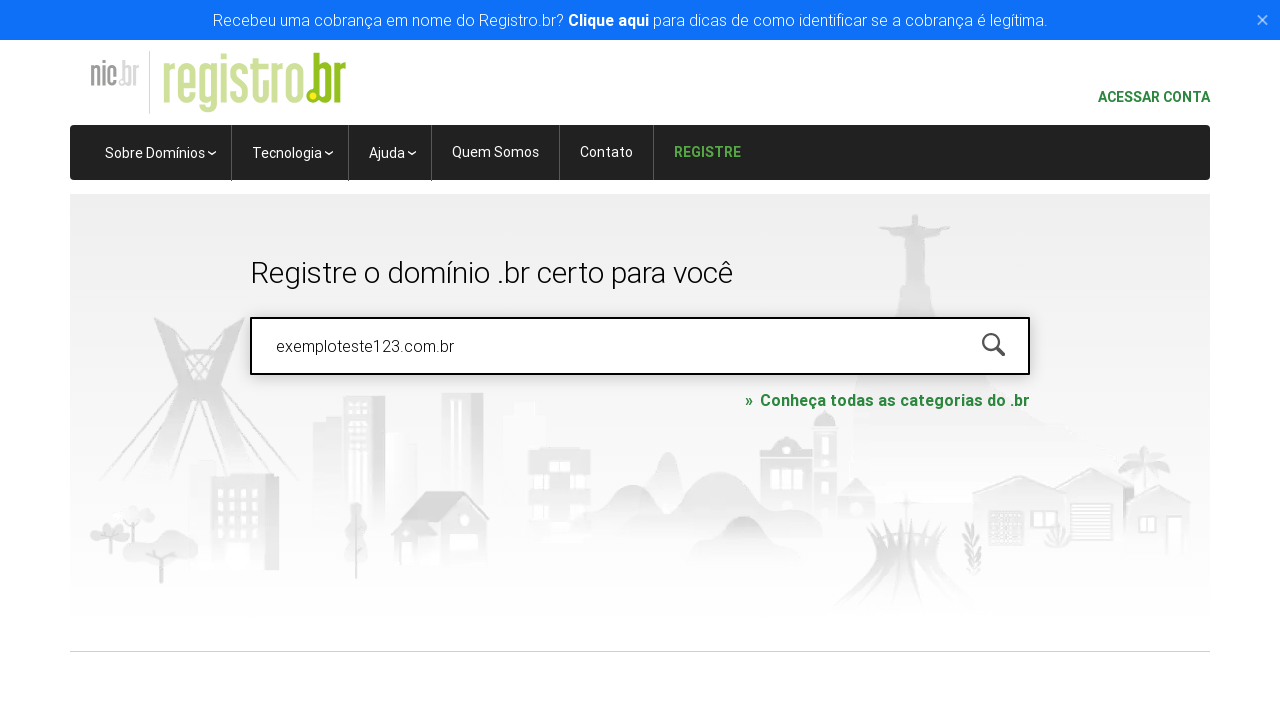

Waited for availability results to load
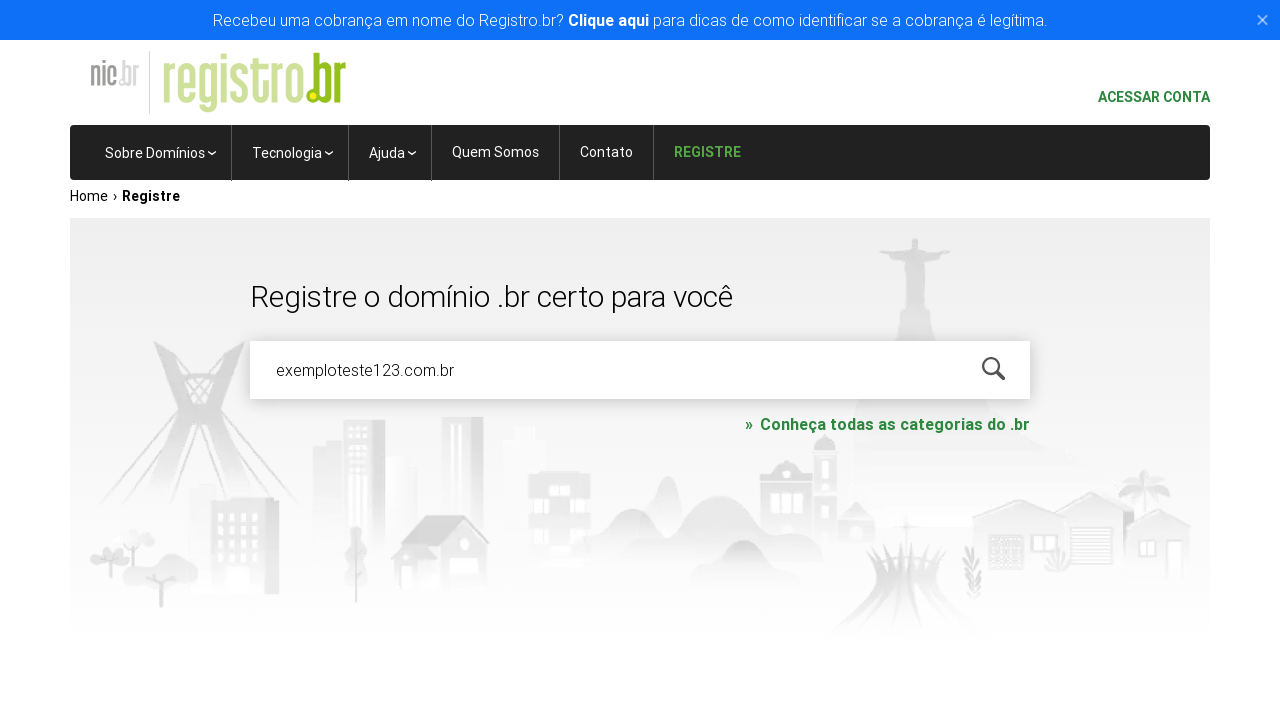

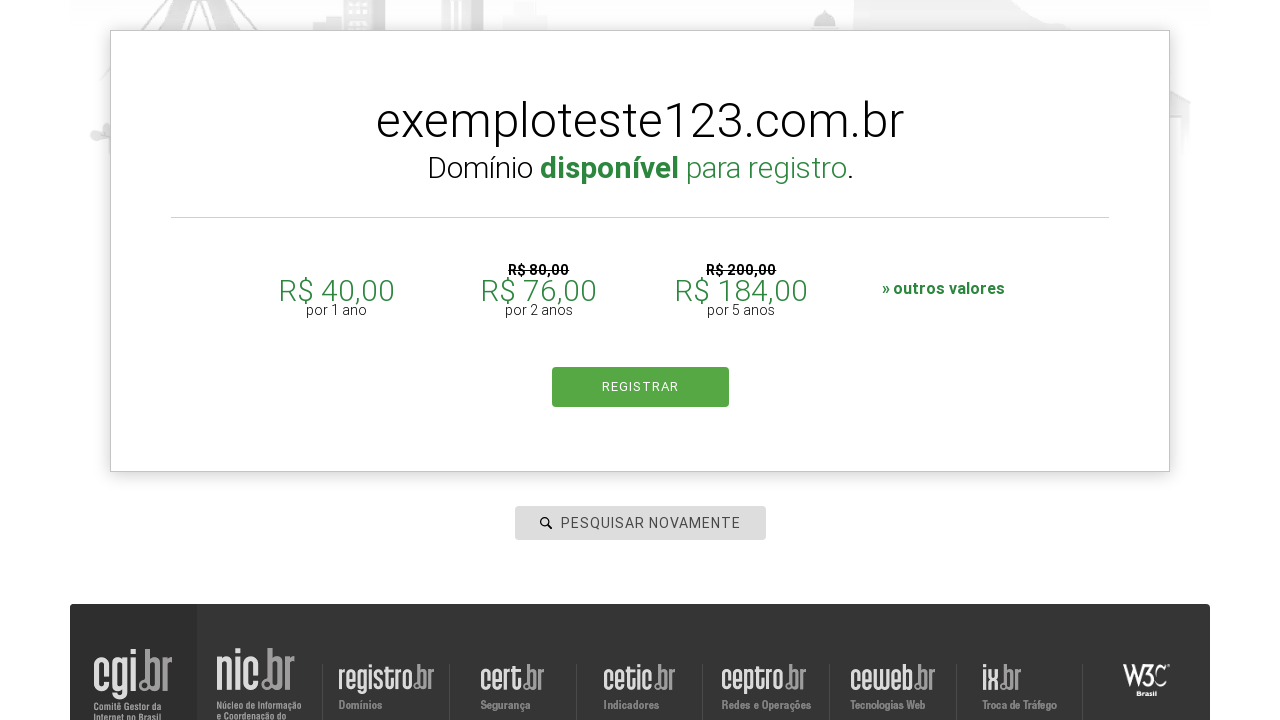